Tests hover functionality by hovering over three different images and verifying that corresponding user information is displayed

Starting URL: https://practice.cydeo.com/hovers

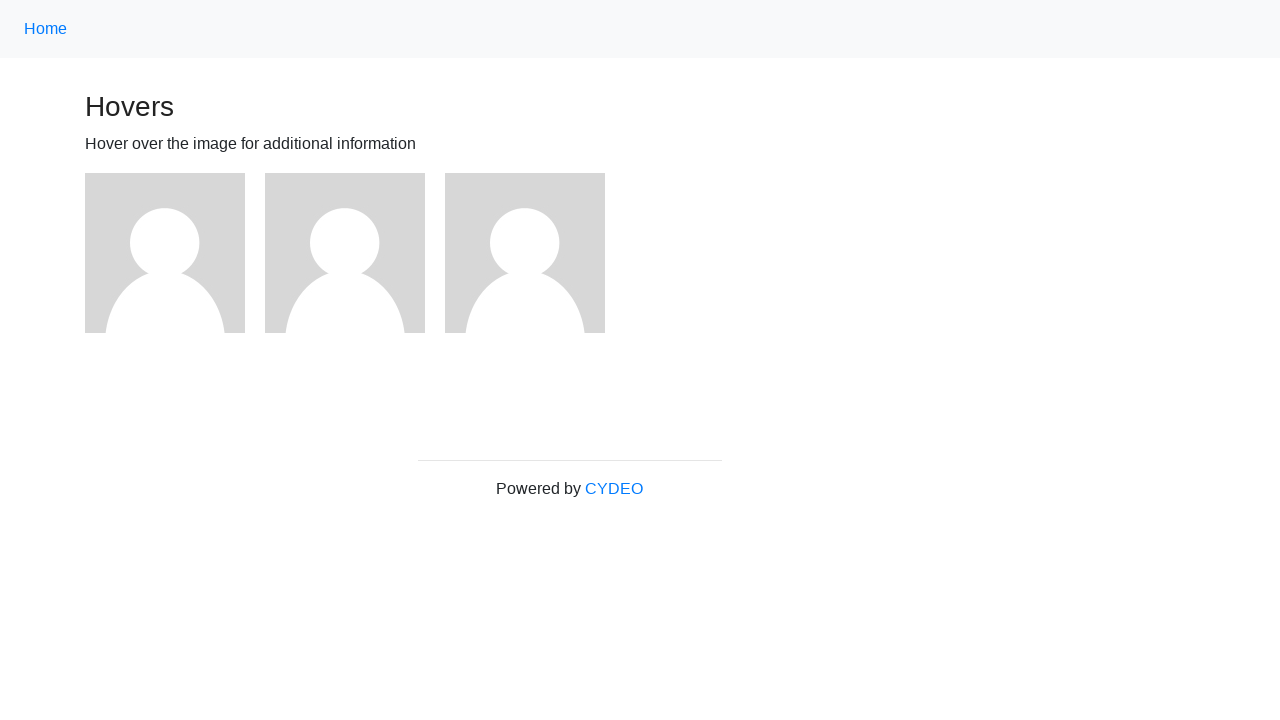

Located first image element
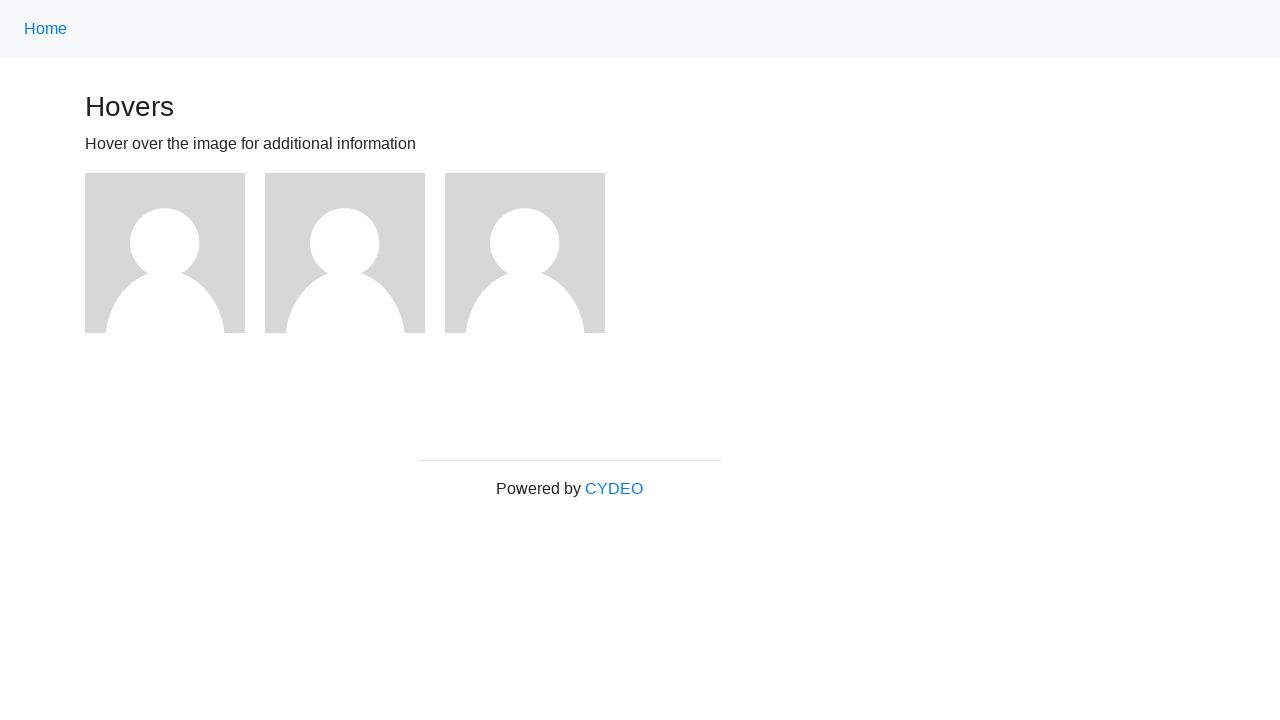

Located second image element
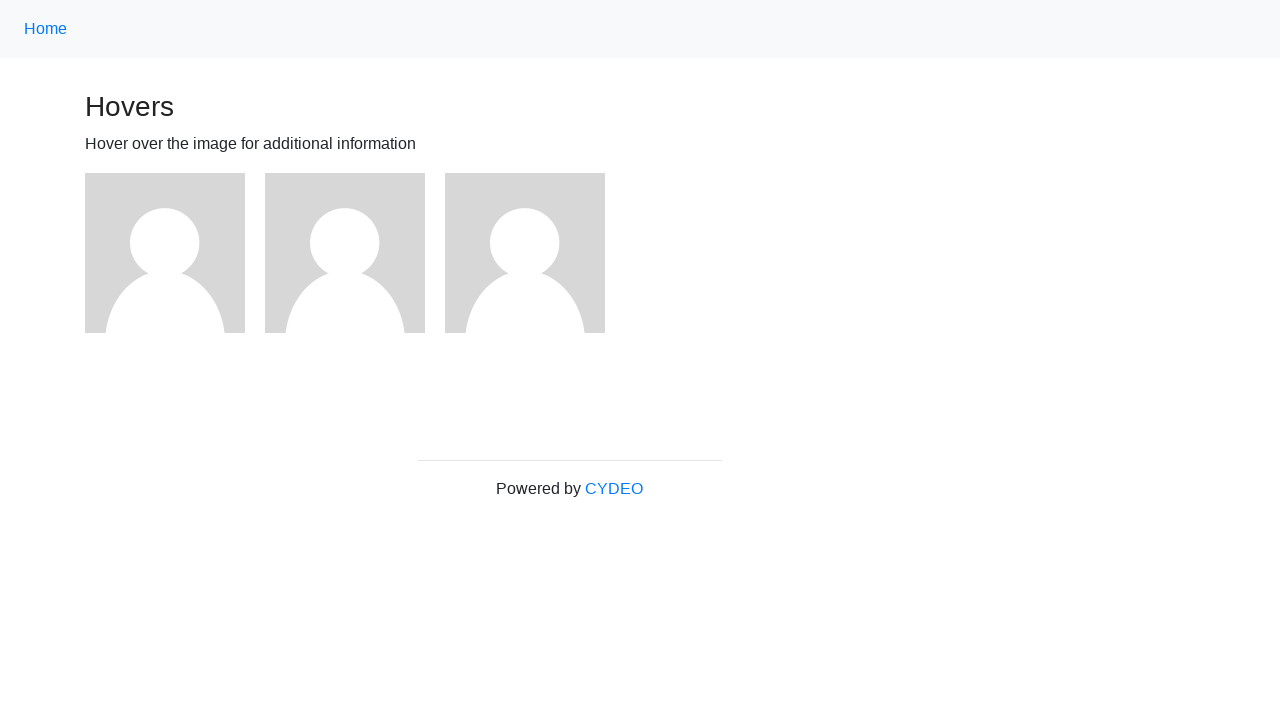

Located third image element
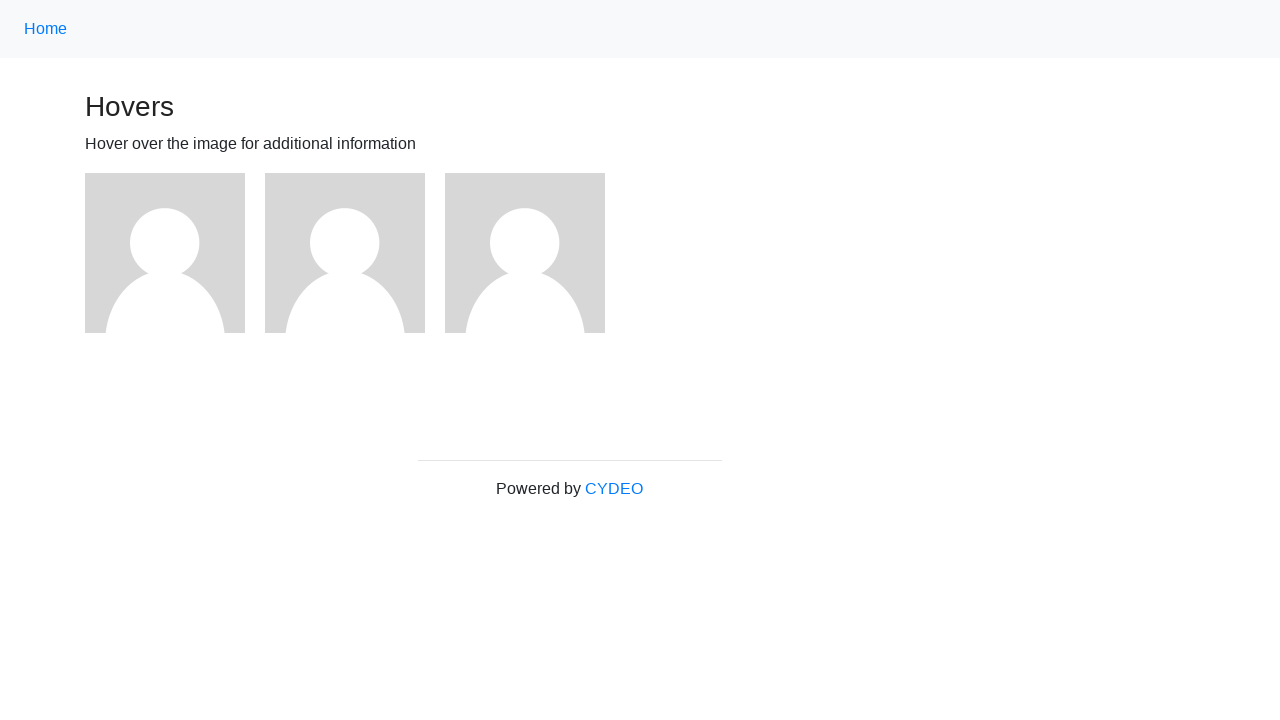

Located user1 info element
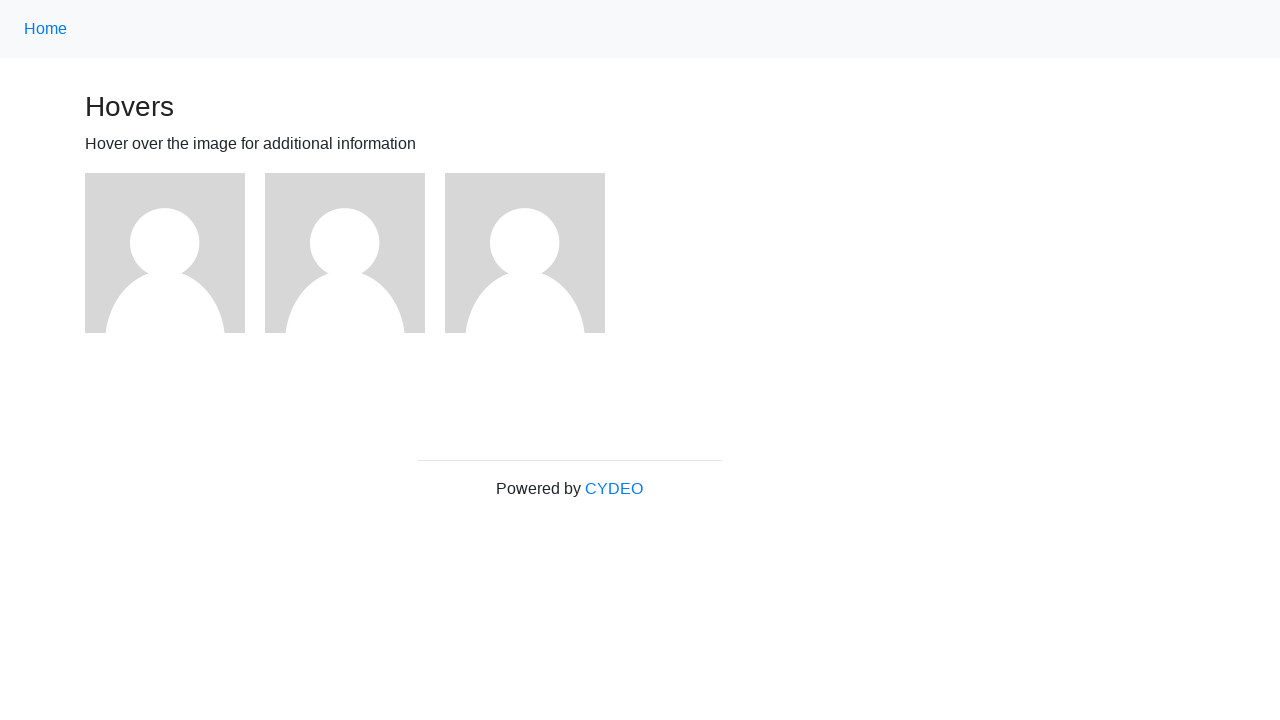

Located user2 info element
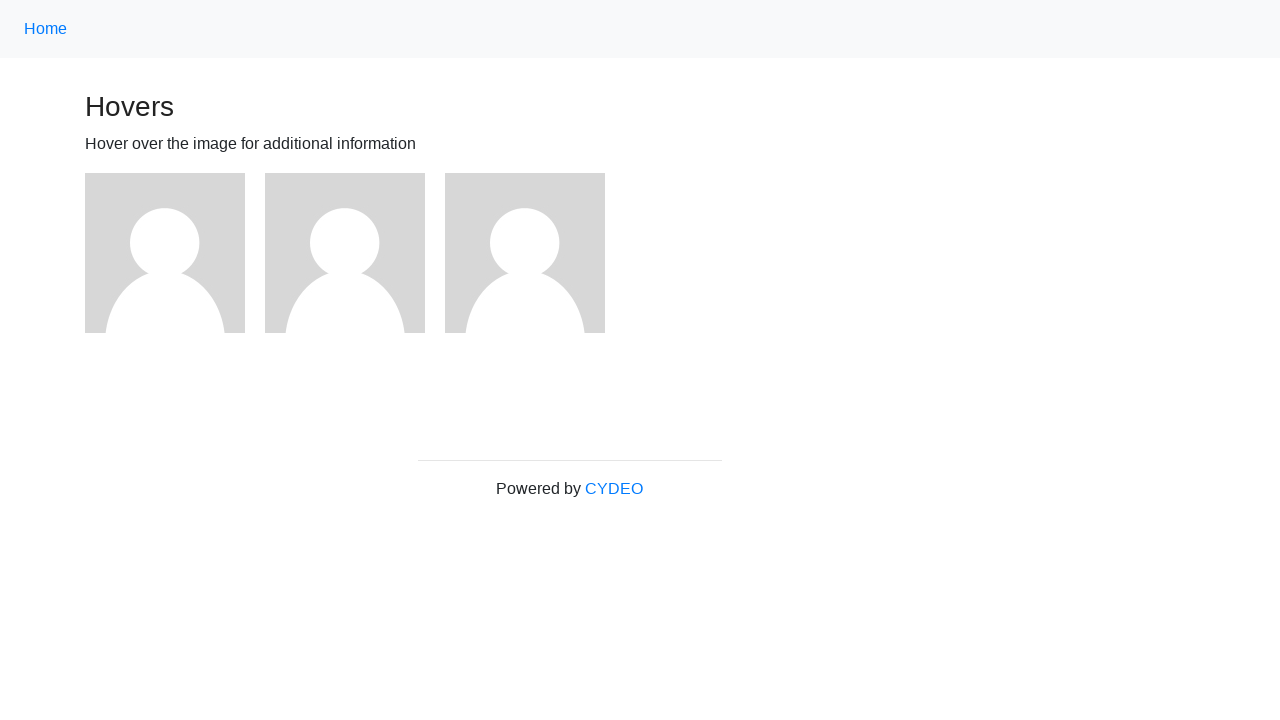

Located user3 info element
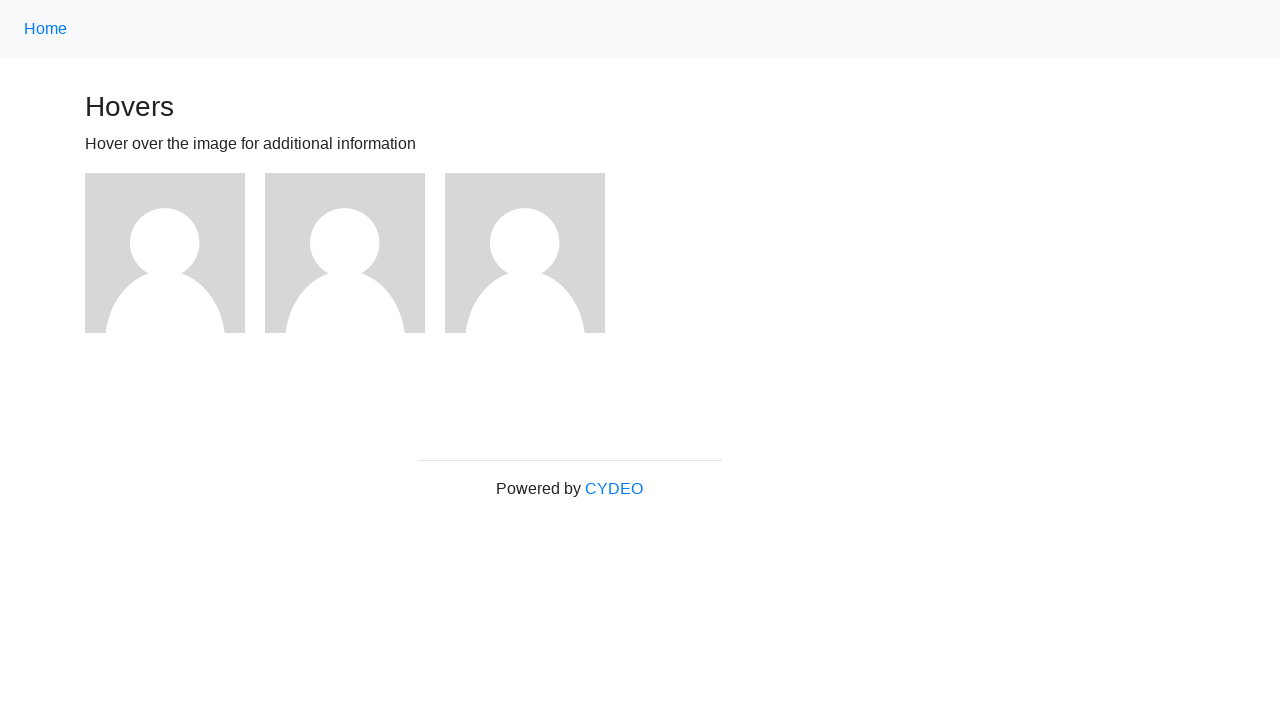

Hovered over first image at (165, 253) on (//img)[1]
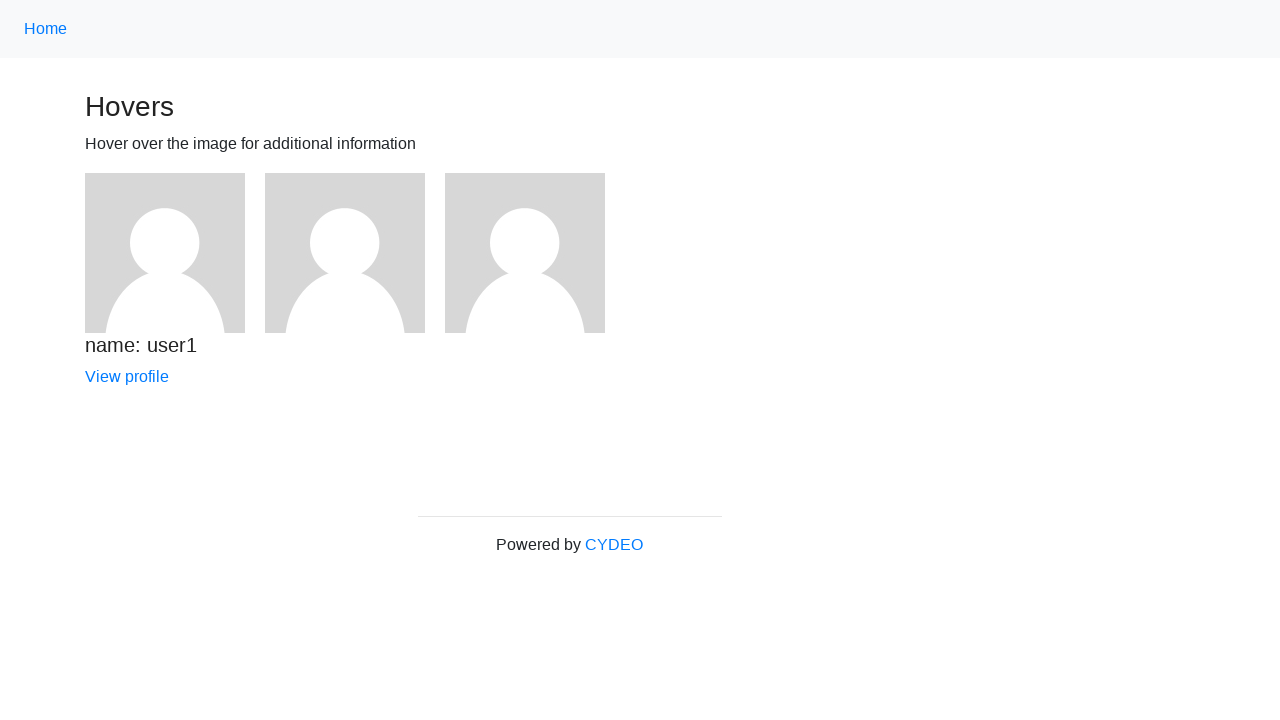

Verified user1 info is visible after hovering over first image
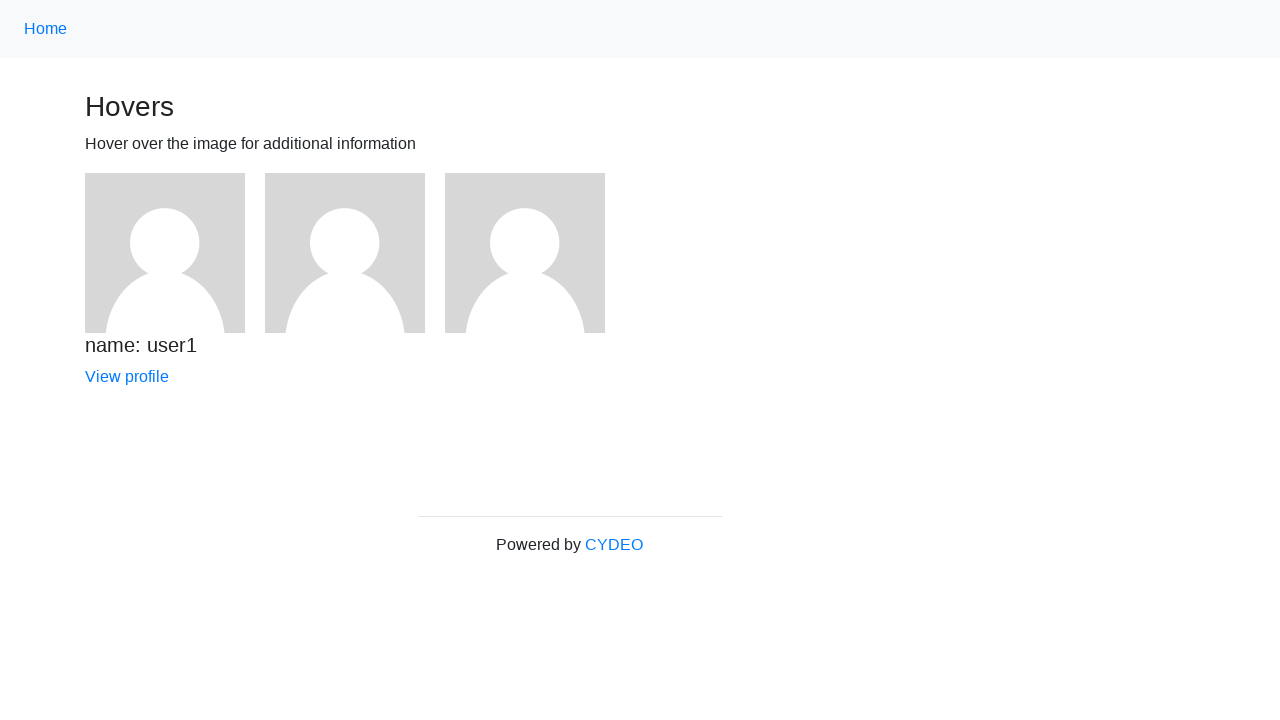

Hovered over second image at (345, 253) on (//img)[2]
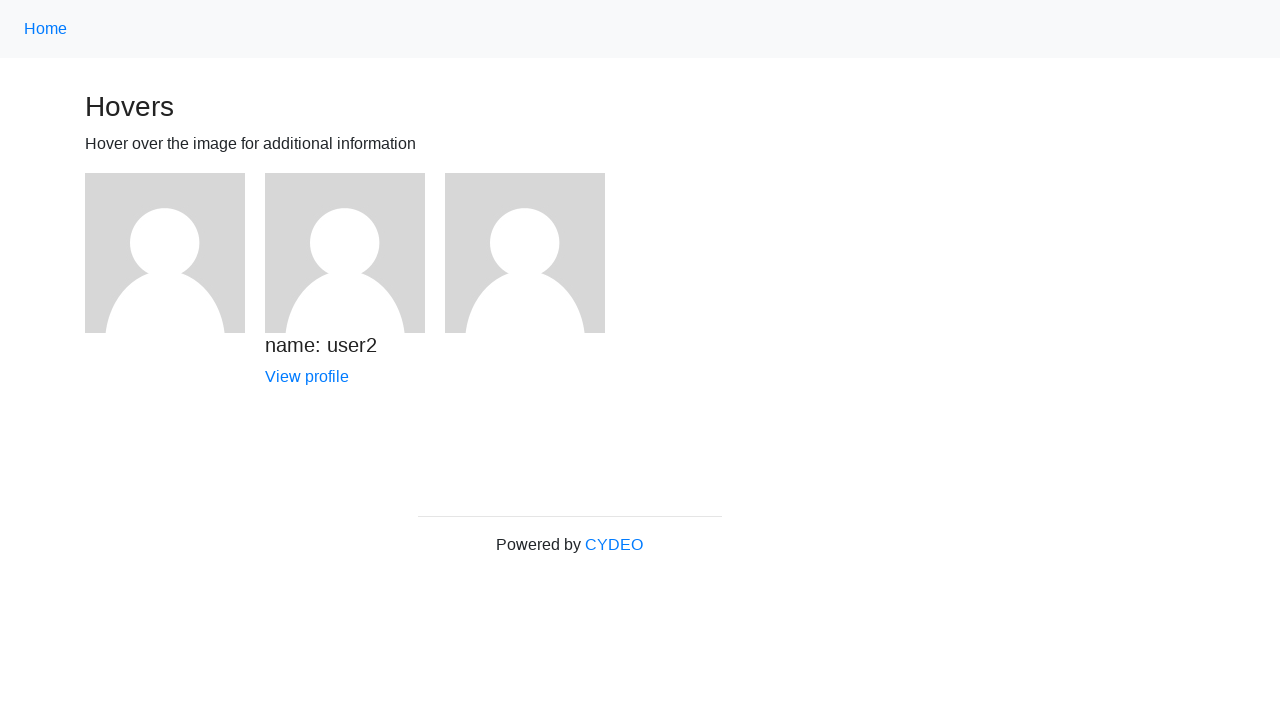

Verified user2 info is visible after hovering over second image
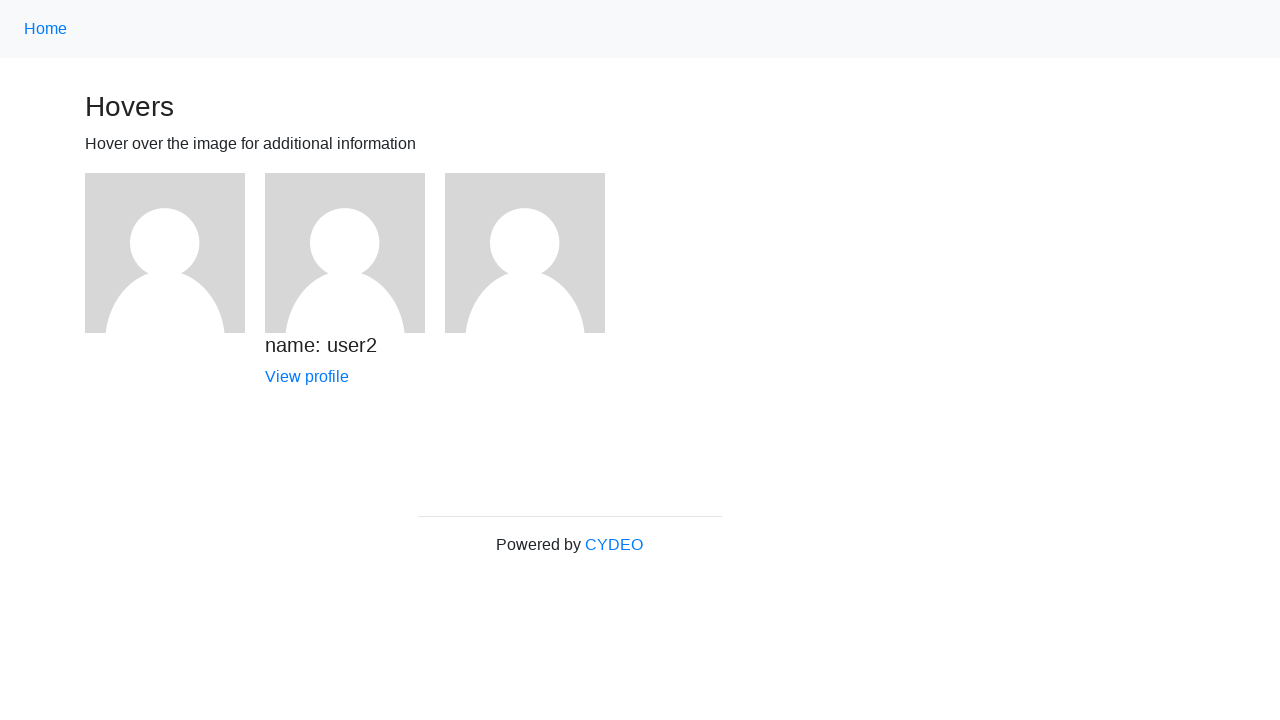

Hovered over third image at (525, 253) on (//img)[3]
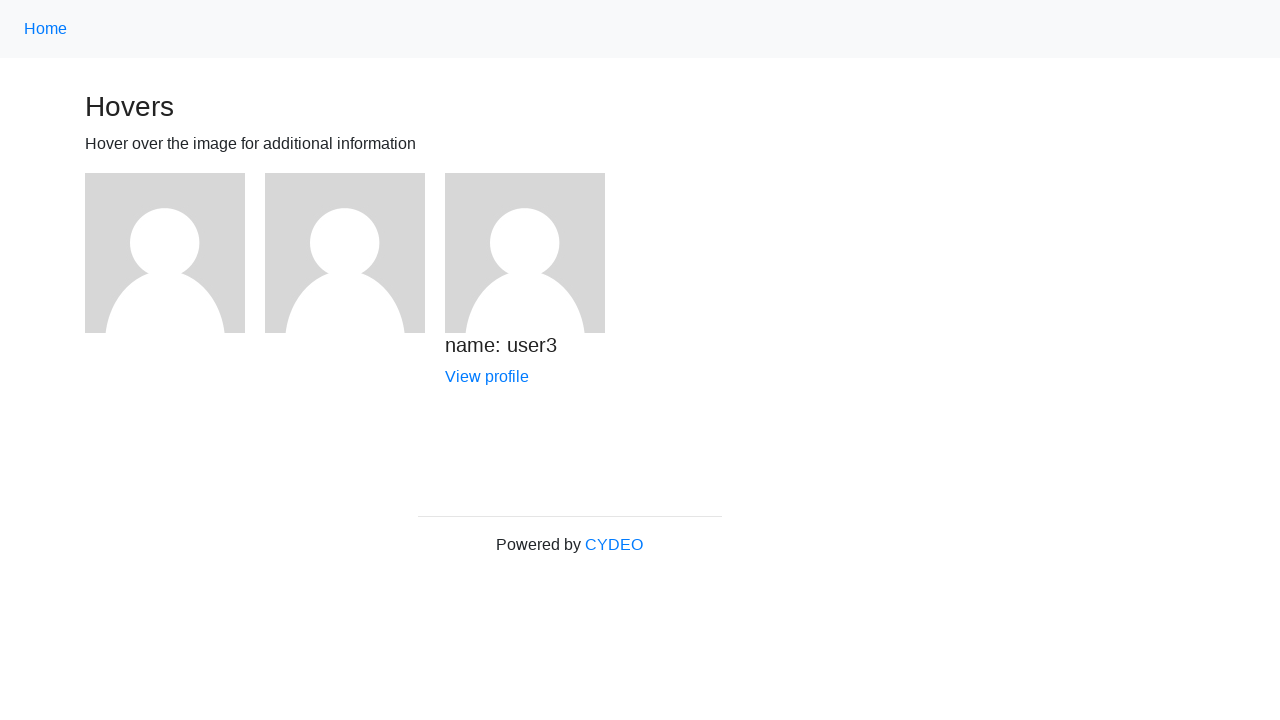

Verified user3 info is visible after hovering over third image
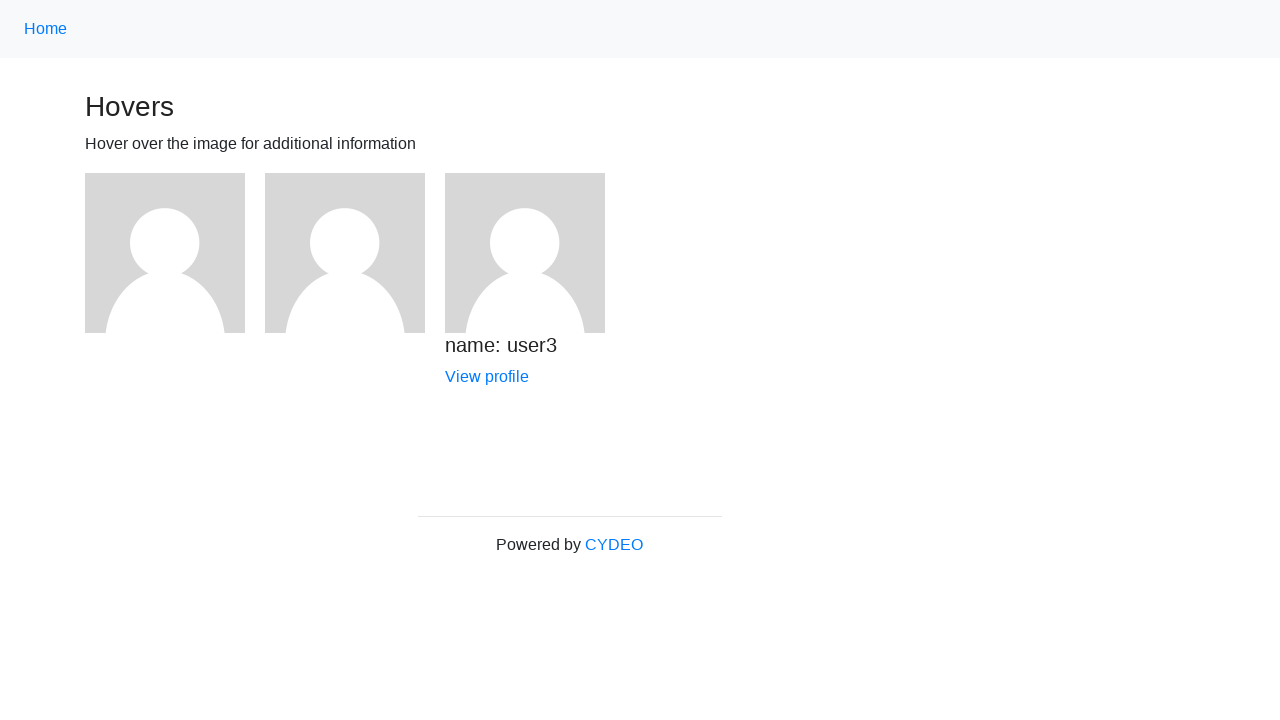

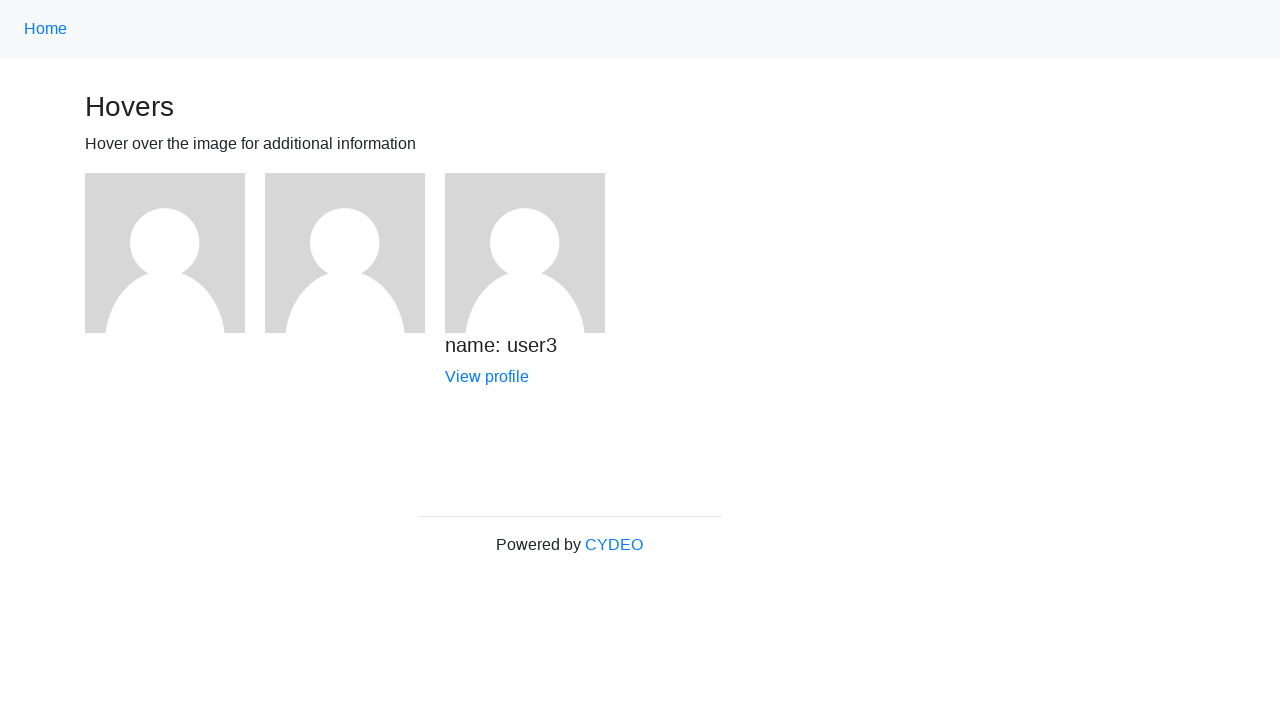